Tests form filling functionality by entering username and email into a text box form on DemoQA website

Starting URL: https://demoqa.com/text-box

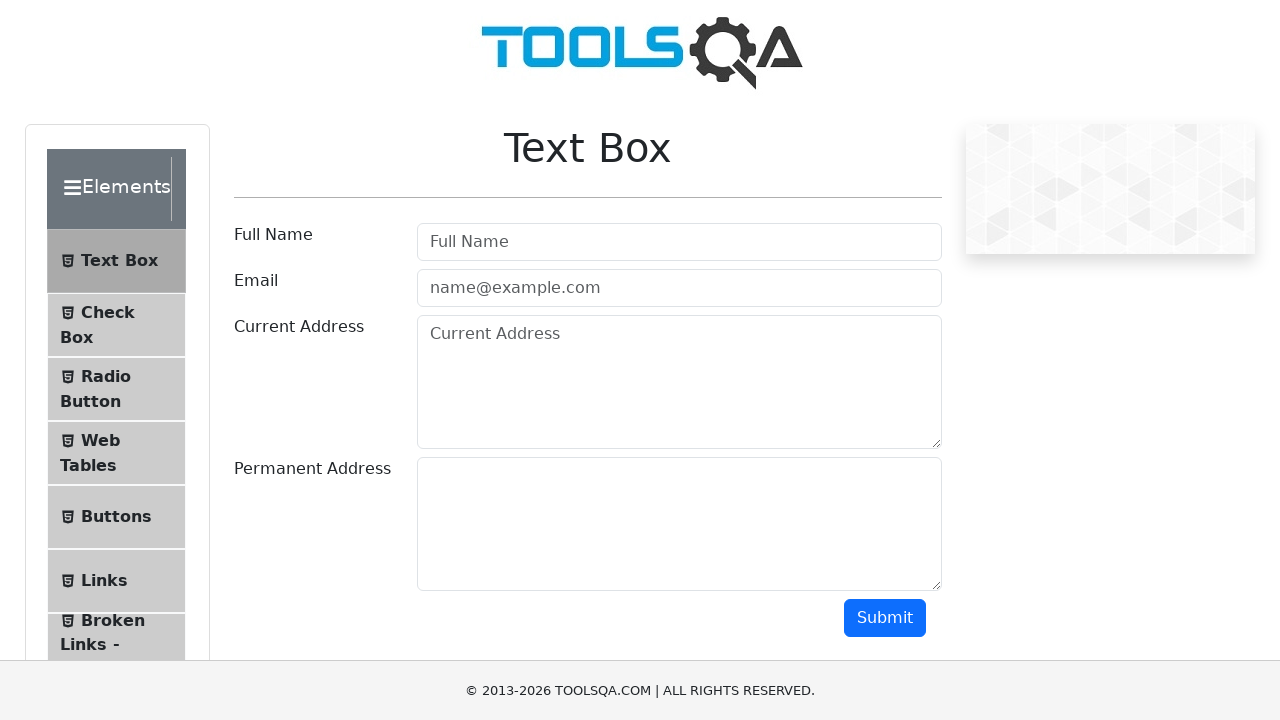

Filled username field with 'Rajkumar' on #userName
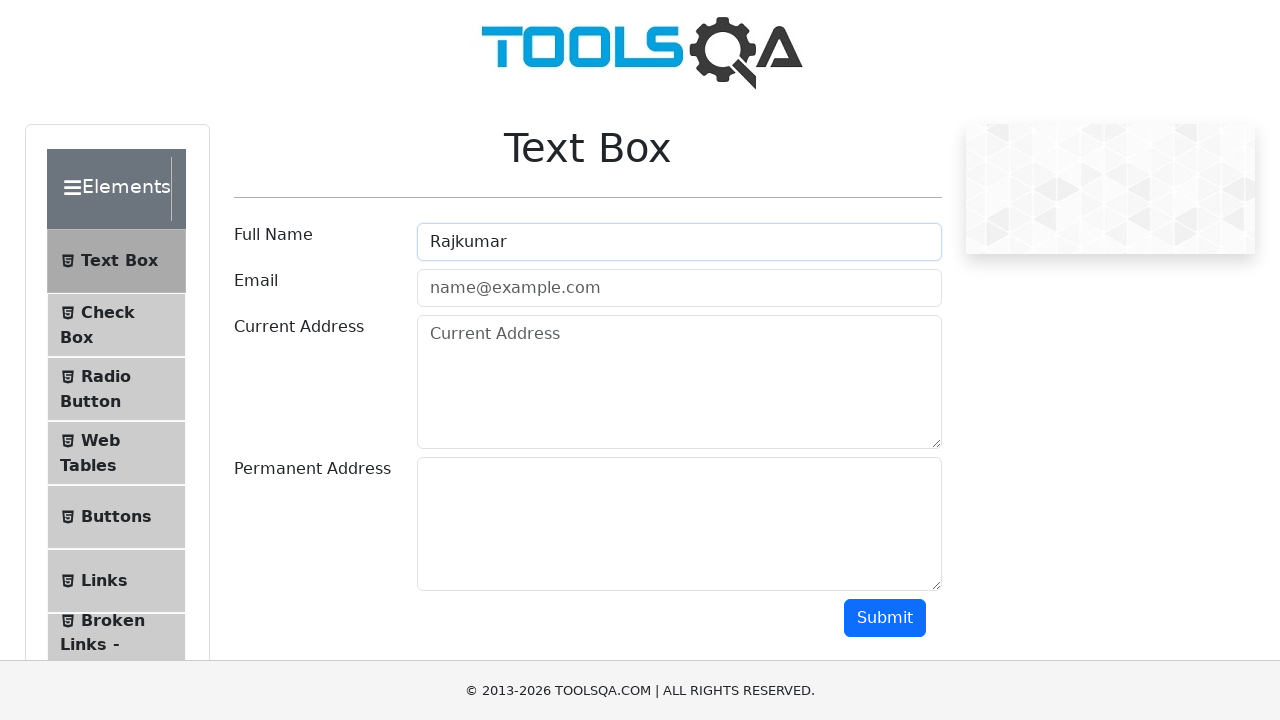

Filled email field with 'rajkumarraj@gmail.com' on #userEmail
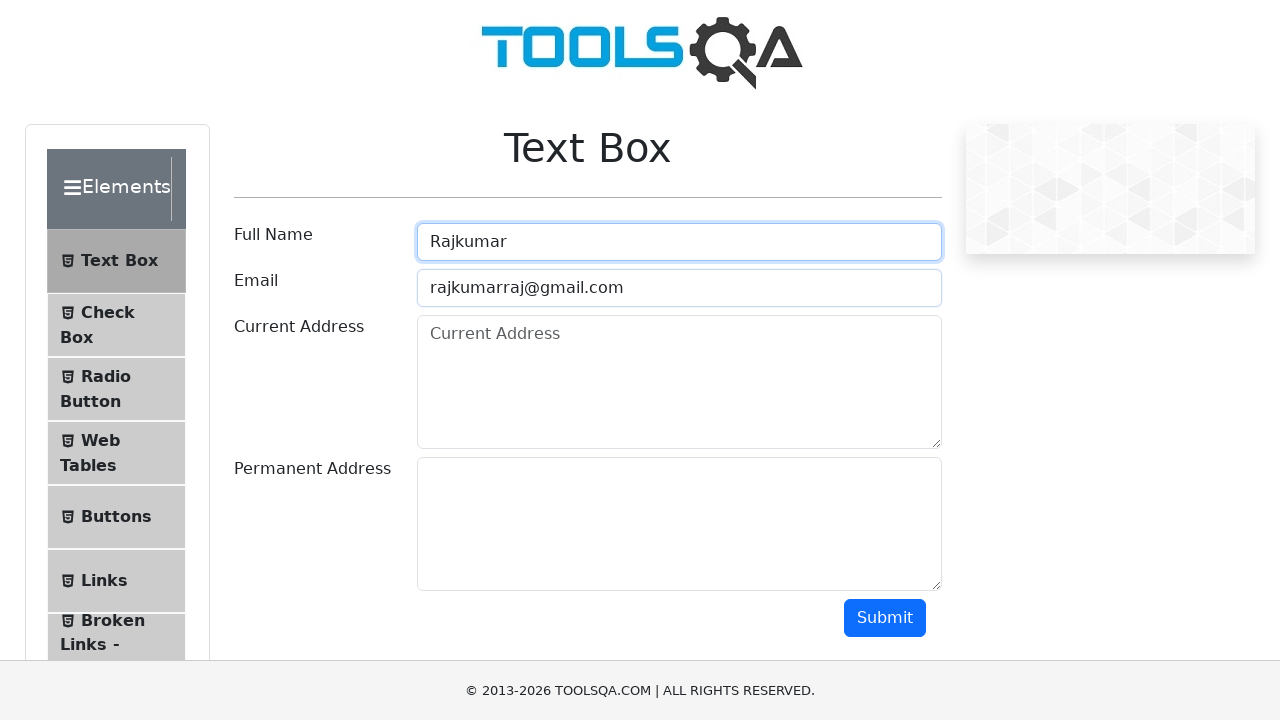

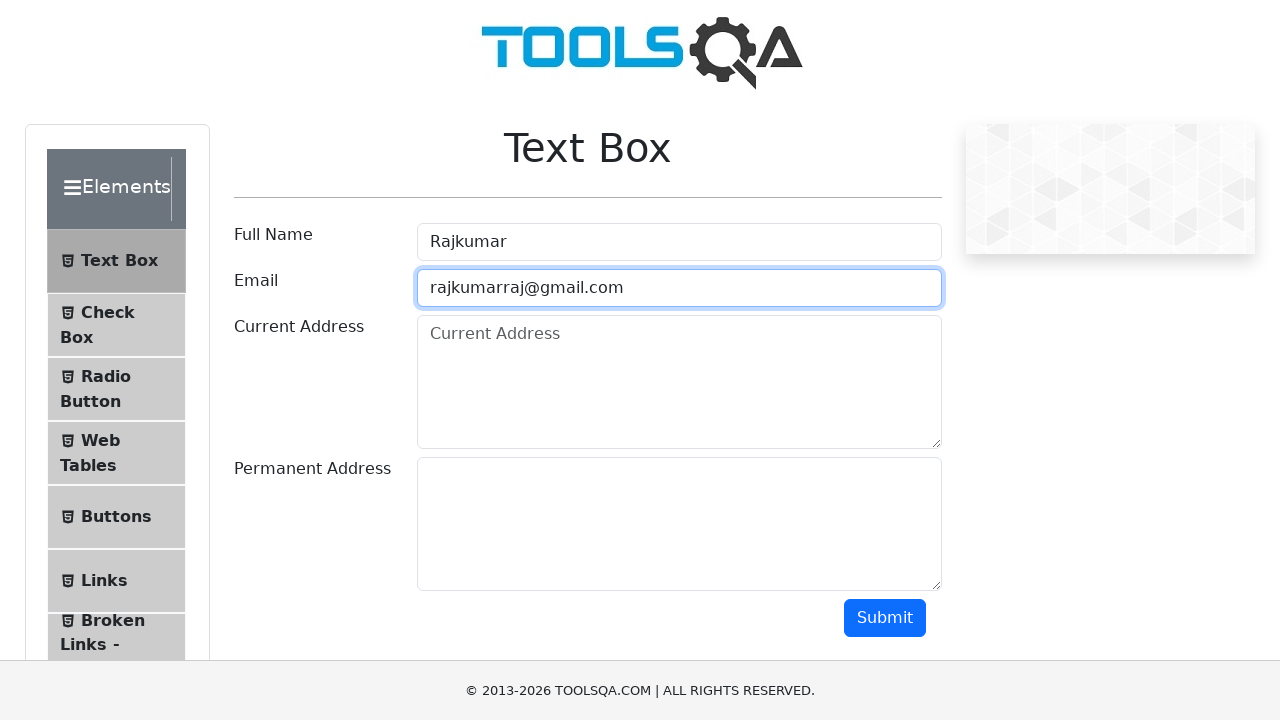